Tests basic form actions including filling an email input, using sequential key presses, then navigates to checkboxes page to check and uncheck checkboxes

Starting URL: https://the-internet.herokuapp.com/forgot_password

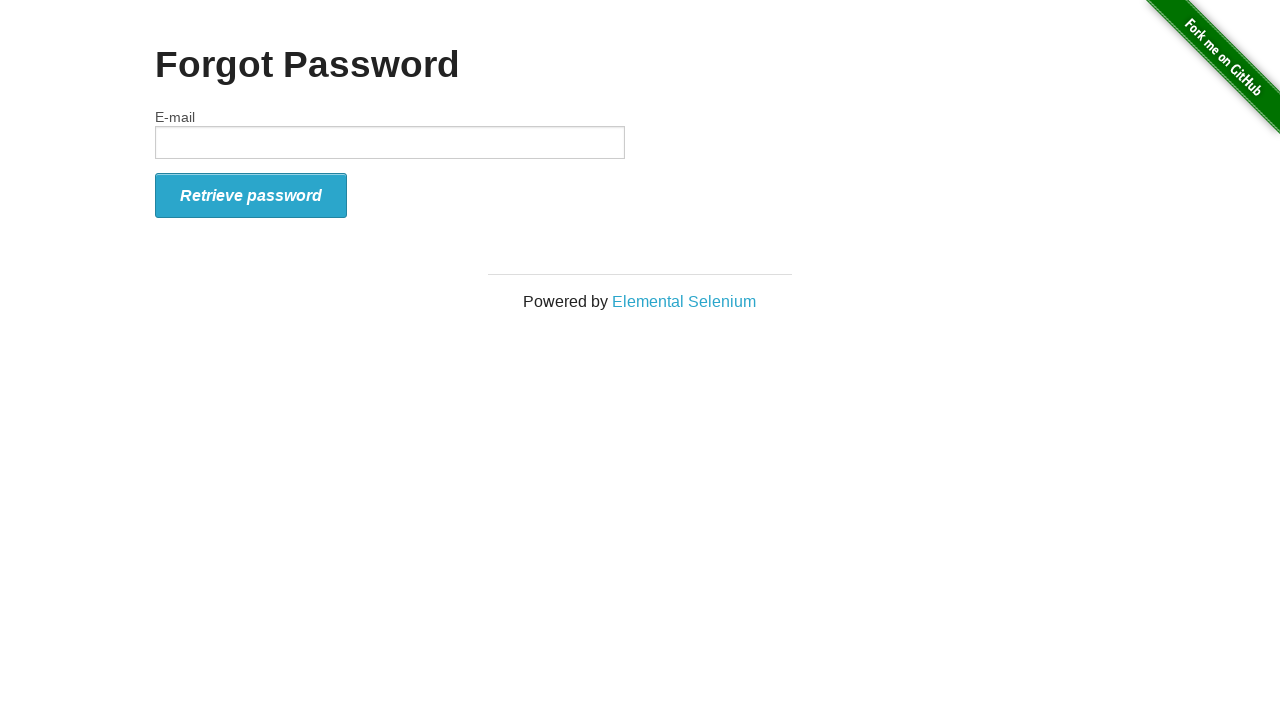

Filled email input with 'emailqualquer@gmail.com' on input#email
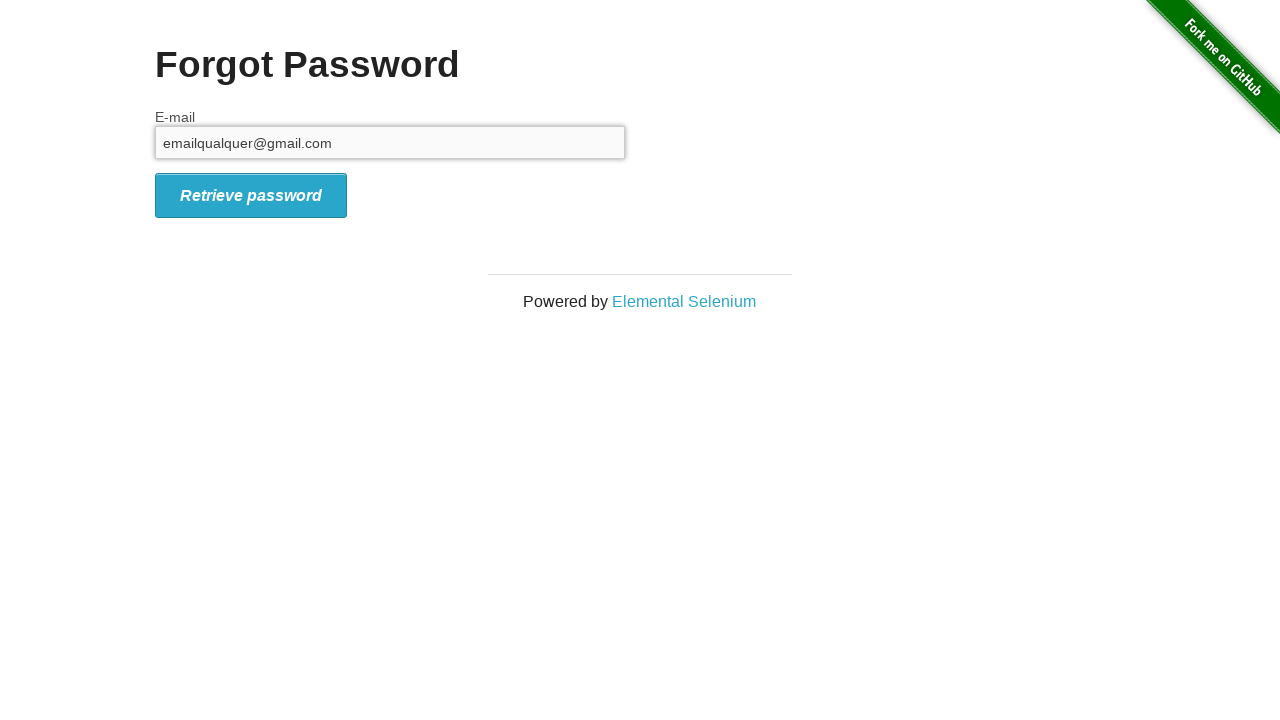

Cleared email input field on input#email
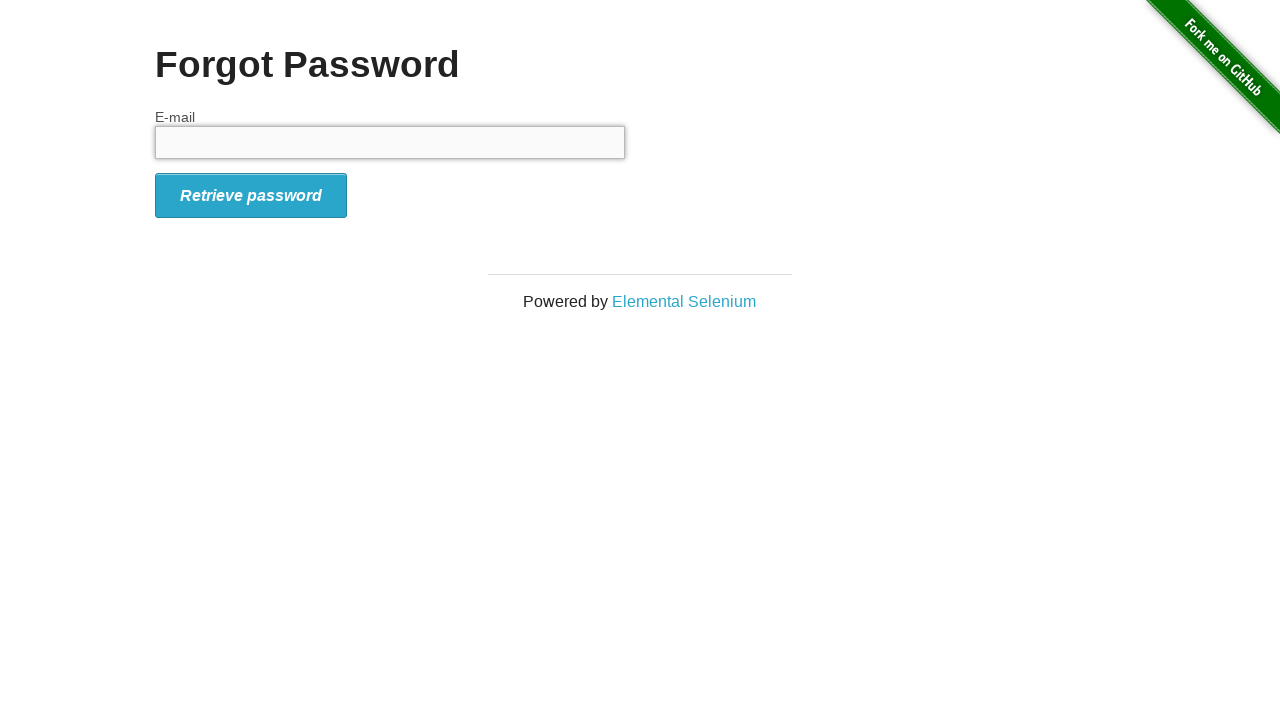

Typed '123456' sequentially into email input
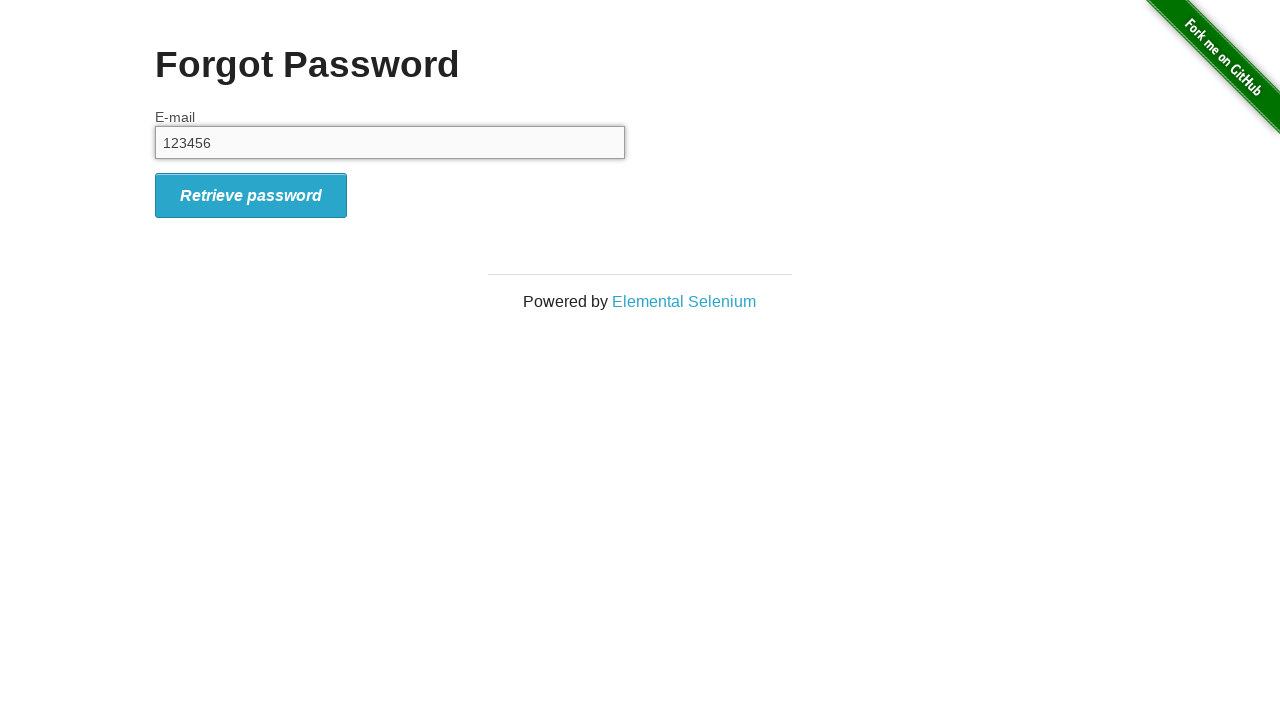

Navigated to homepage at https://the-internet.herokuapp.com/
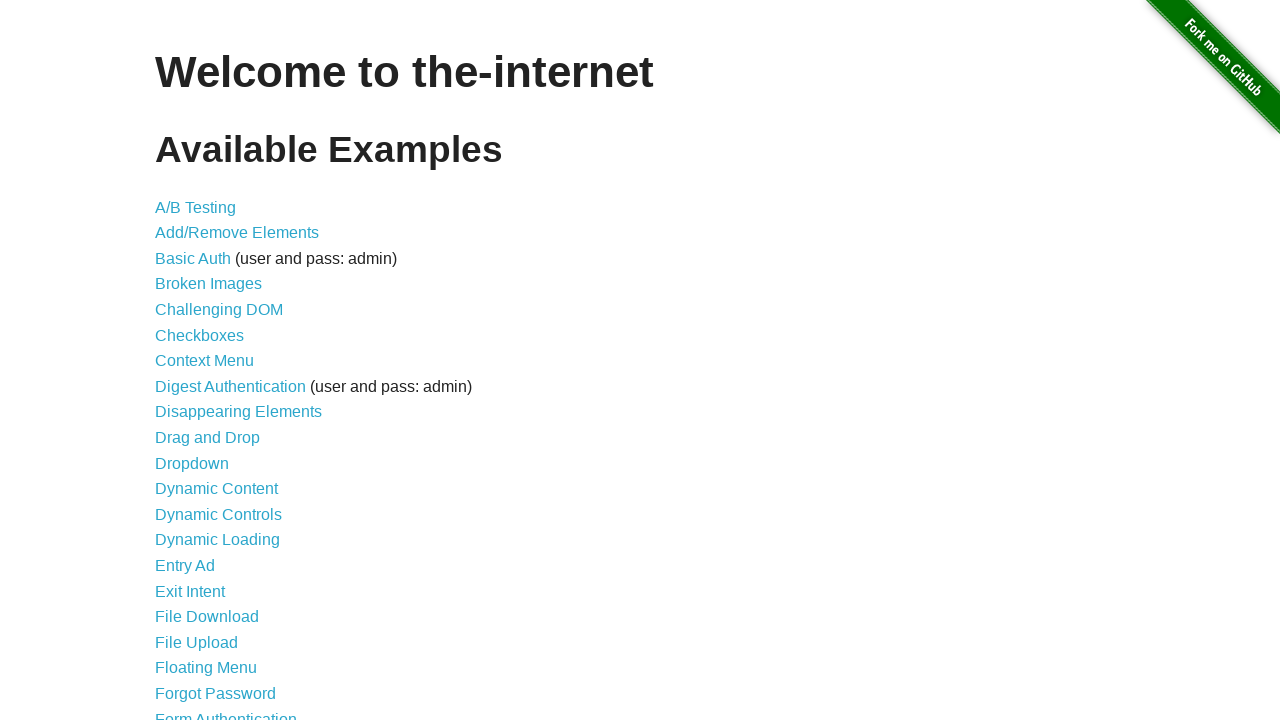

Clicked on checkboxes link to navigate to checkboxes page at (200, 335) on a[href="/checkboxes"]
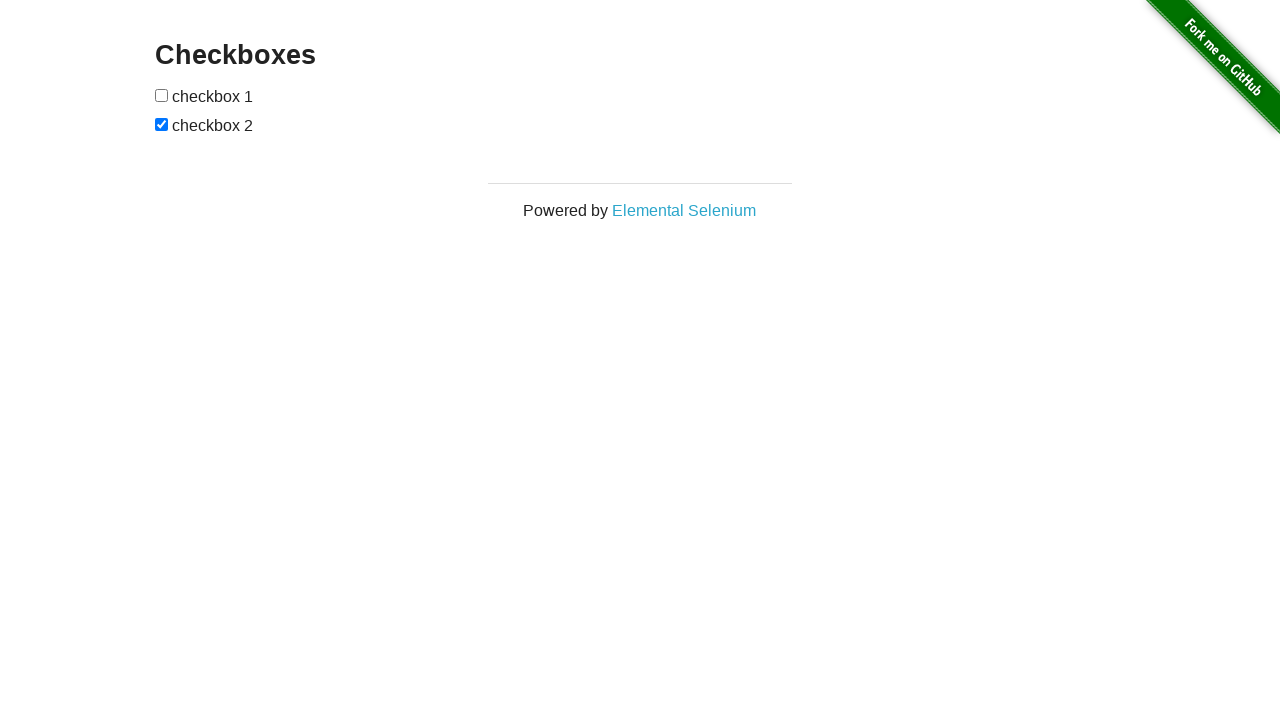

Checked the first checkbox at (162, 95) on input[type="checkbox"] >> nth=0
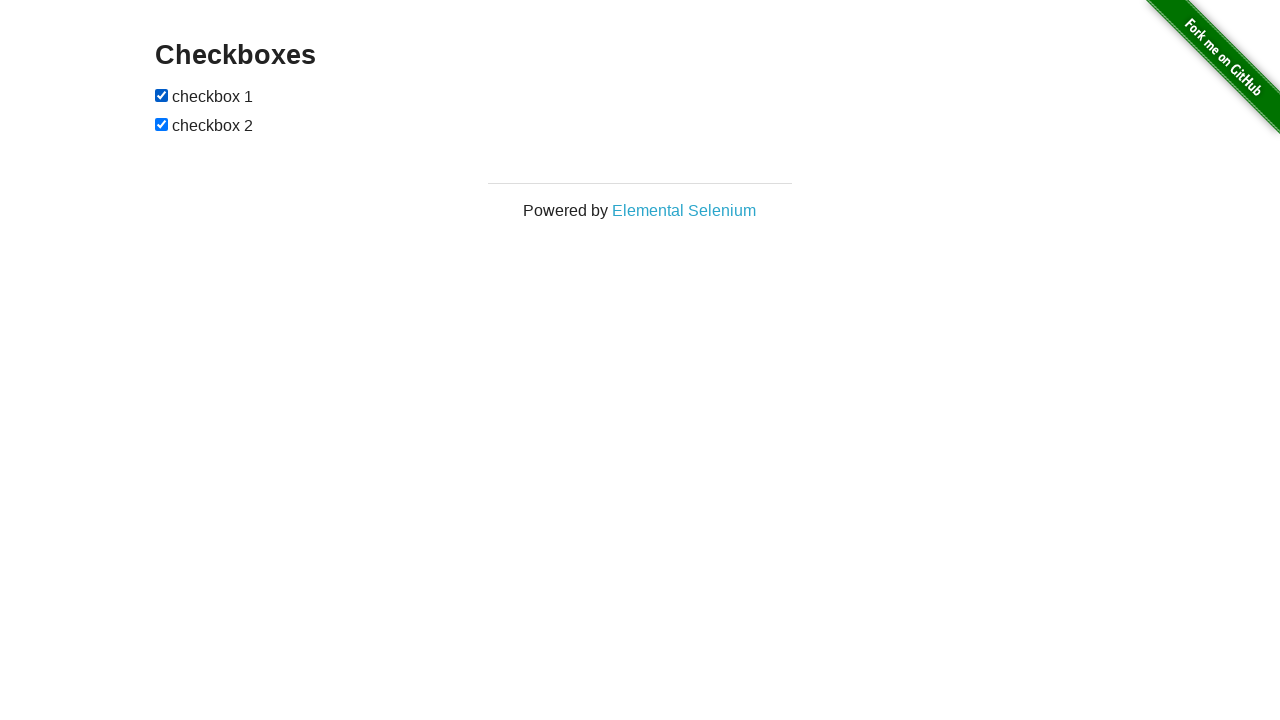

Unchecked the second checkbox at (162, 124) on input[type="checkbox"] >> nth=1
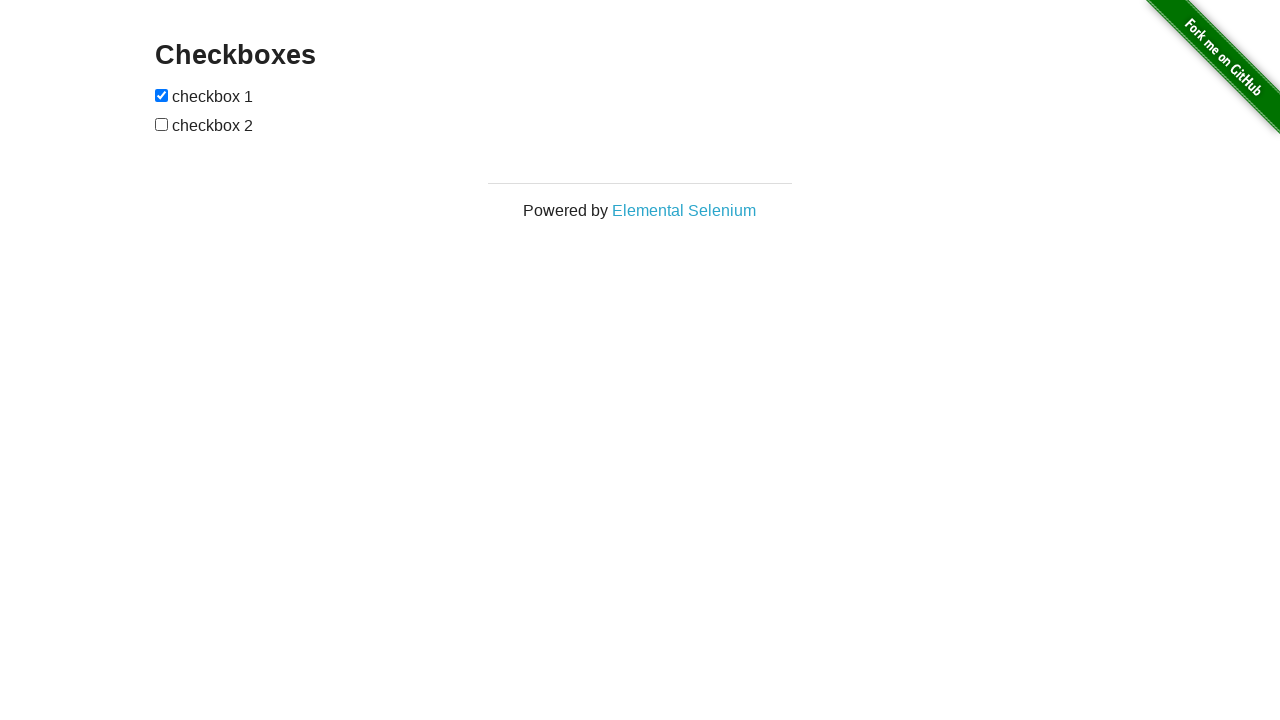

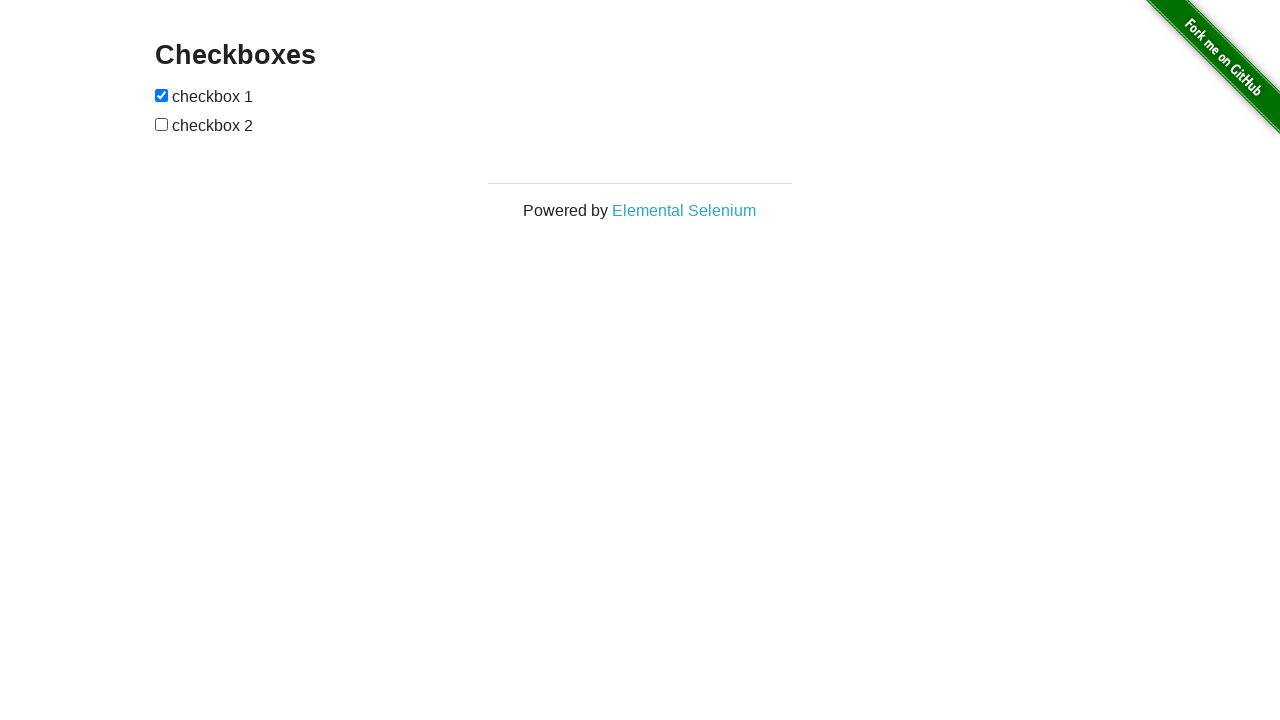